Tests Best Buy navigation by waiting for the main menu to load and clicking on the "Deal of the Day" menu item

Starting URL: https://www.bestbuy.com/?intl=nosplash

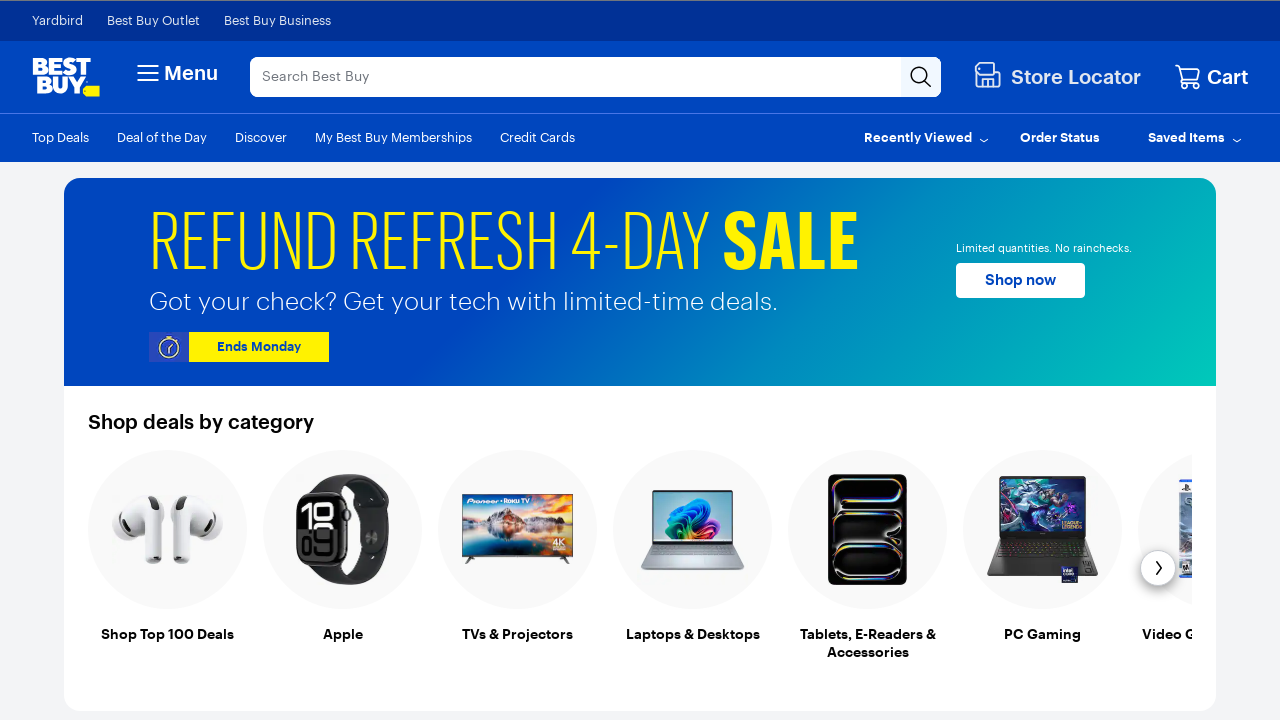

Main menu navigation loaded
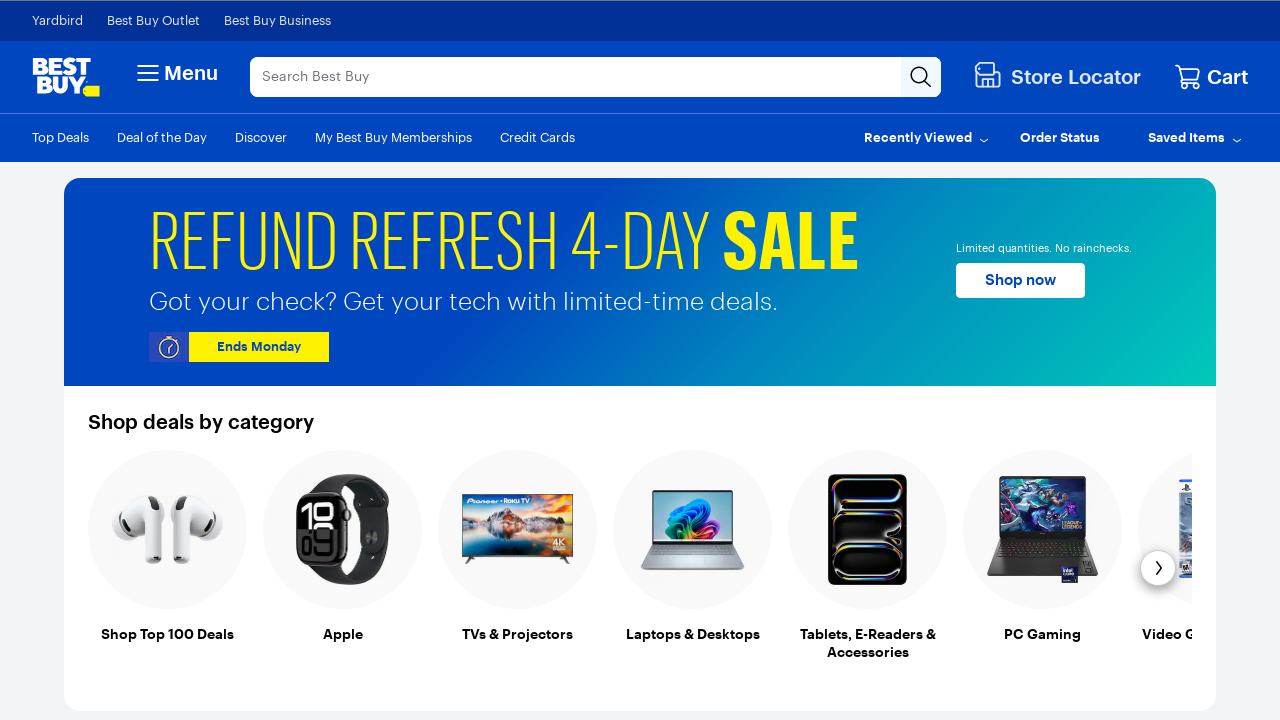

Clicked on 'Deal of the Day' menu item at (176, 137) on //ul[@class='bottom-nav-left lv']/li >> internal:has-text="Deal of the Day"i
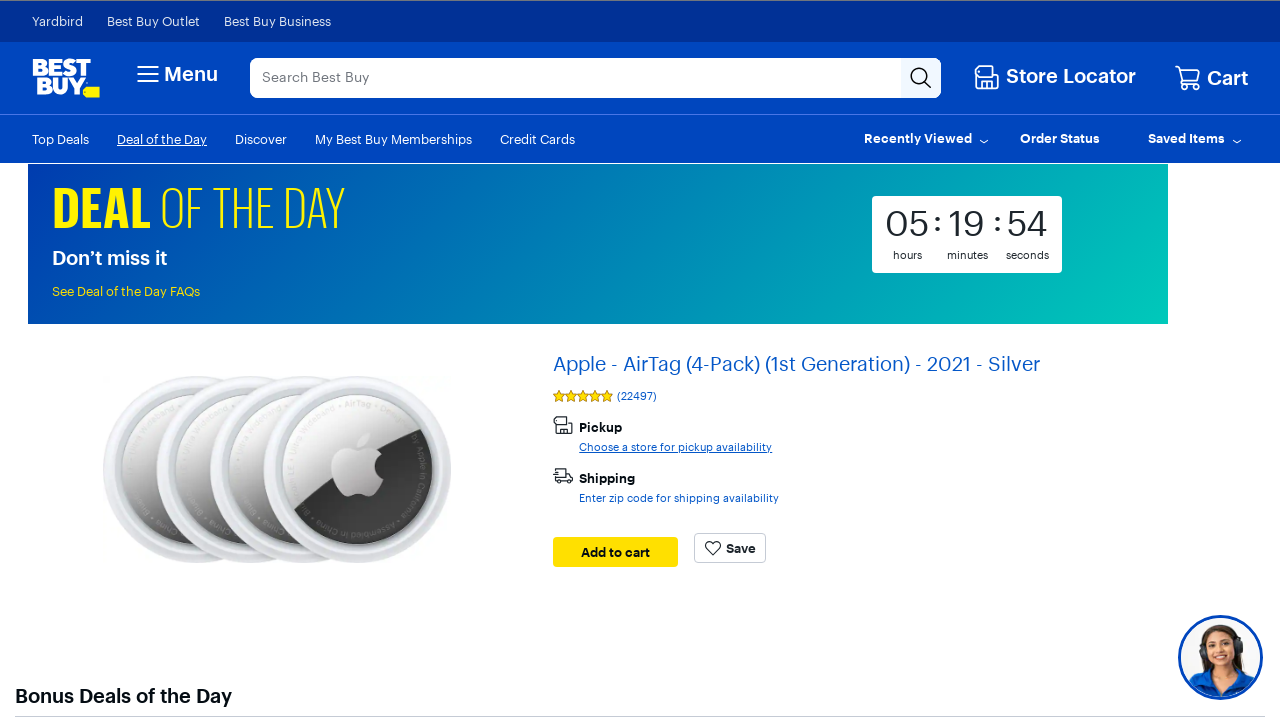

Page navigation completed and network idle
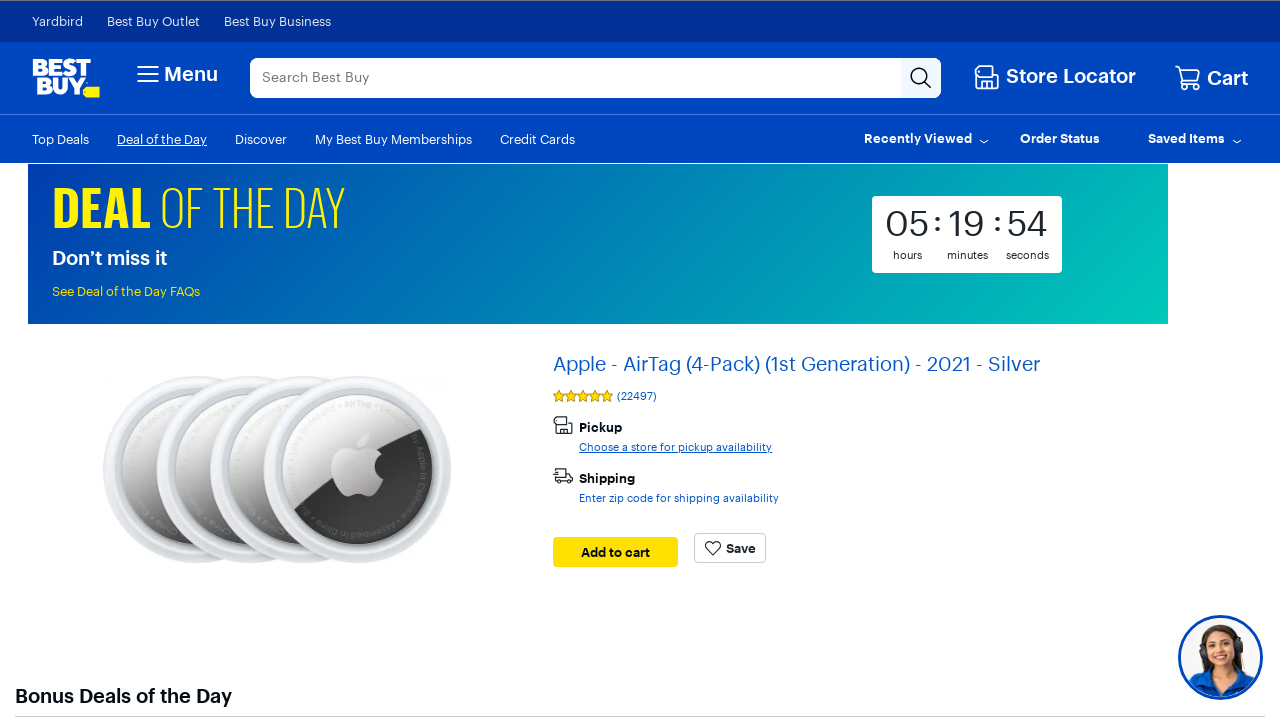

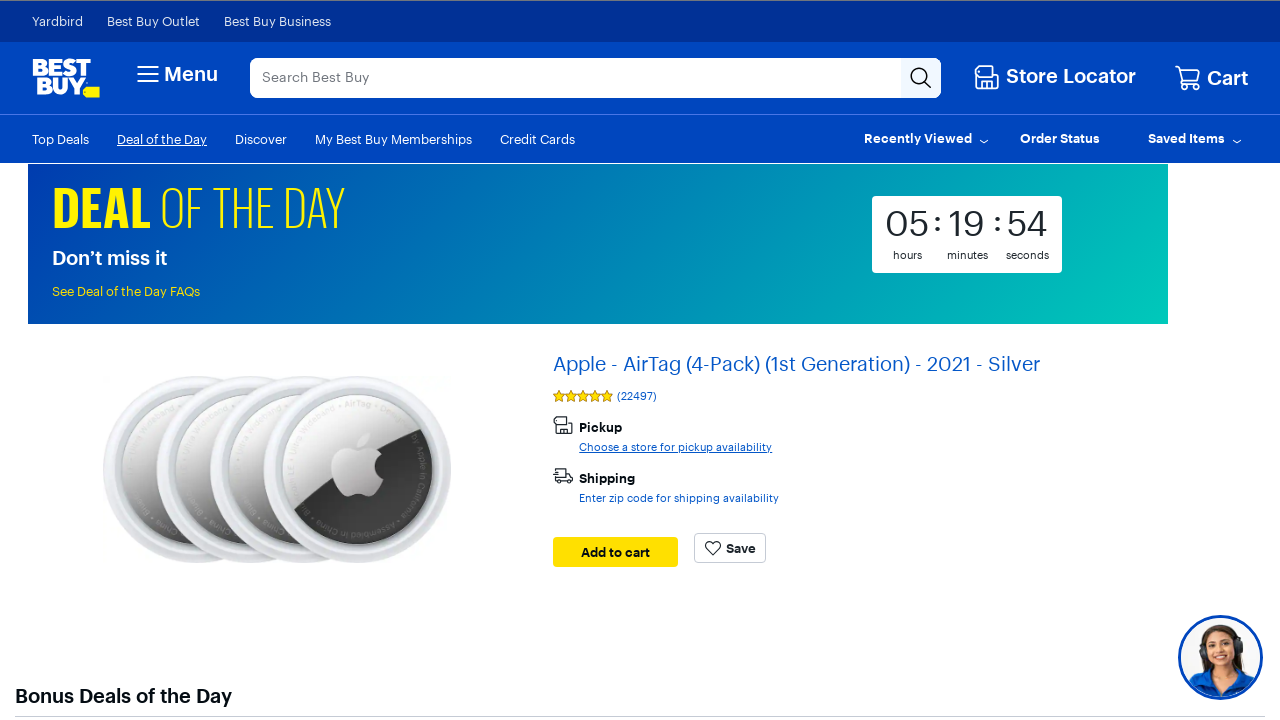